Tests checkbox functionality by verifying selection state, checking, and unchecking a Monday checkbox

Starting URL: http://samples.gwtproject.org/samples/Showcase/Showcase.html#!CwCheckBox

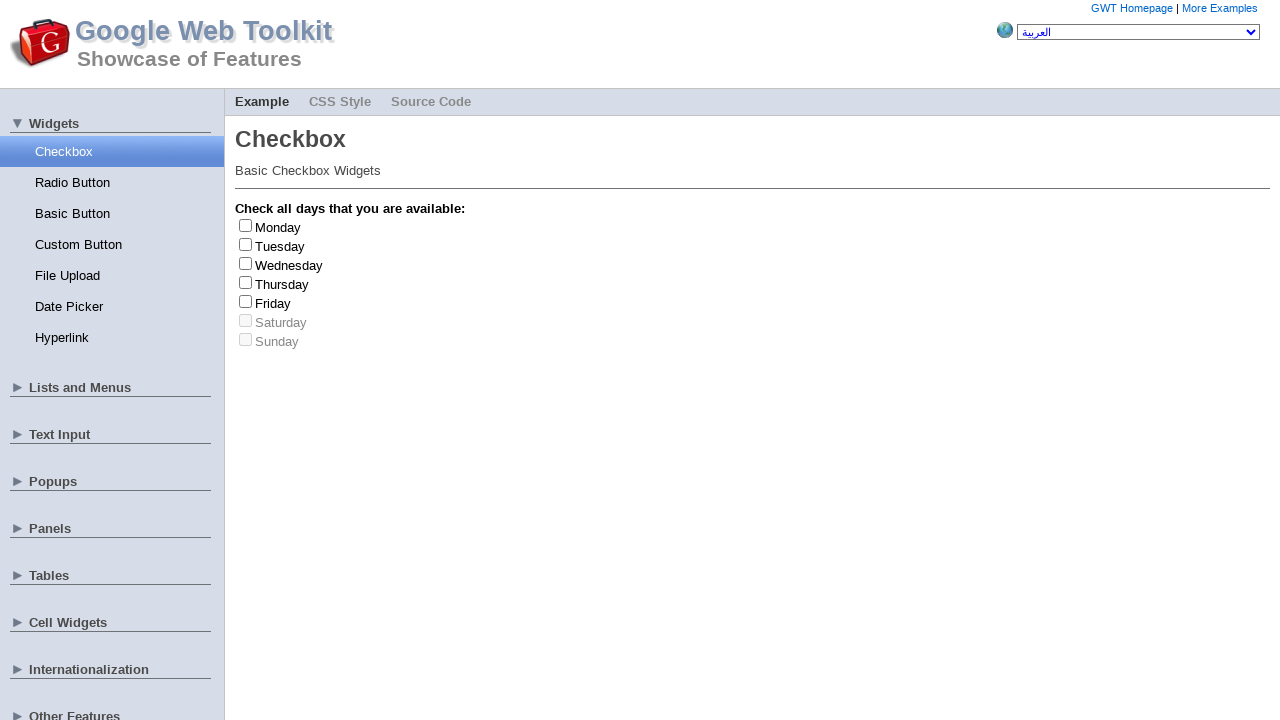

Located Monday checkbox element
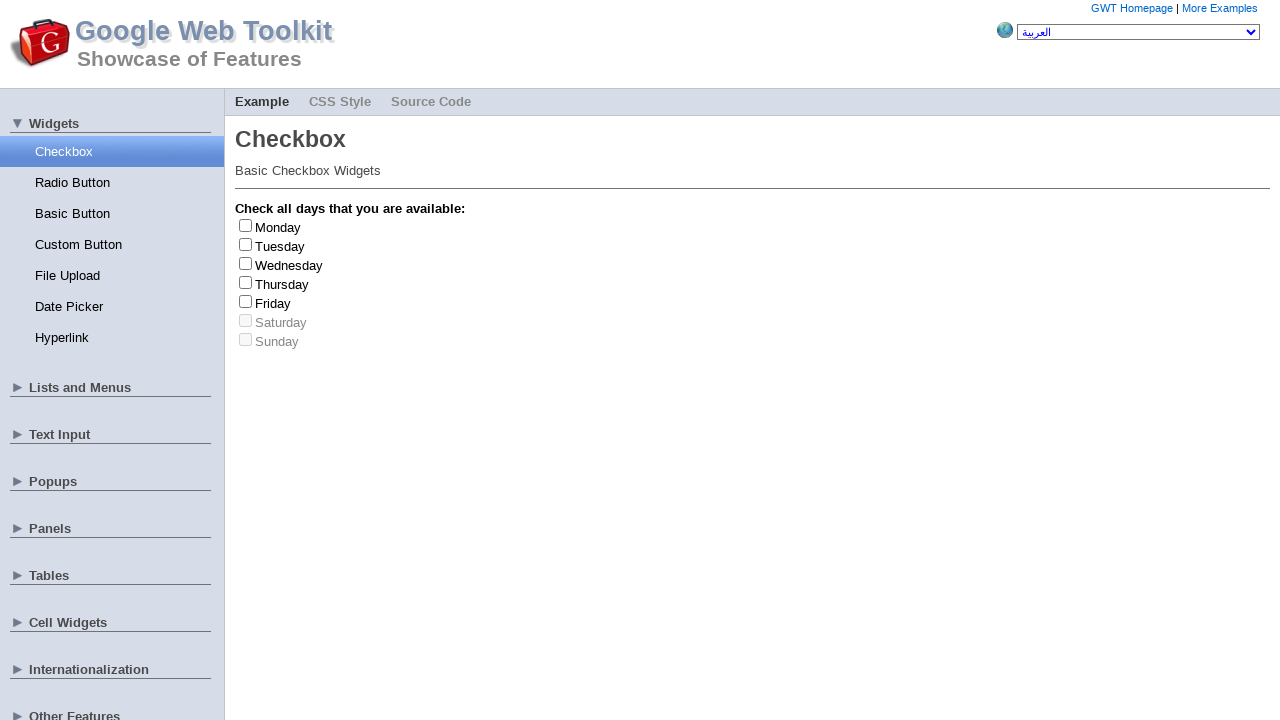

Verified Monday checkbox is not selected initially
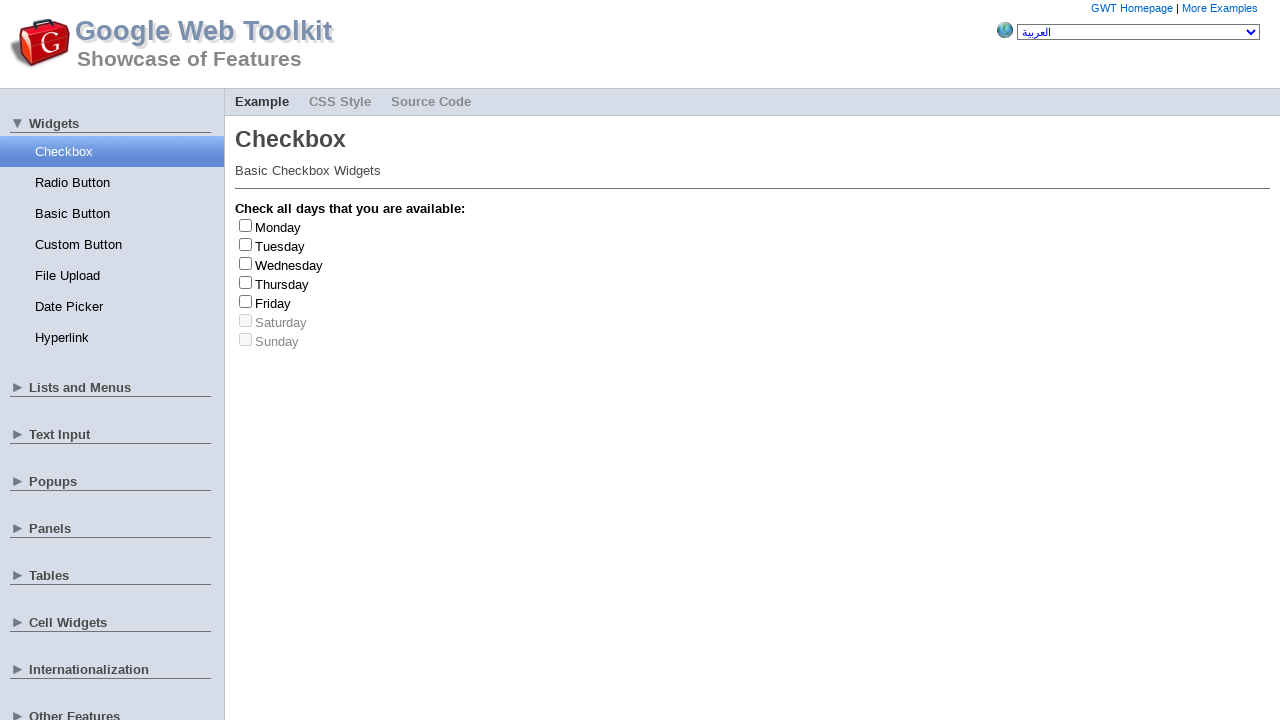

Clicked Monday checkbox to select it at (246, 225) on #gwt-debug-cwCheckBox-Monday-input
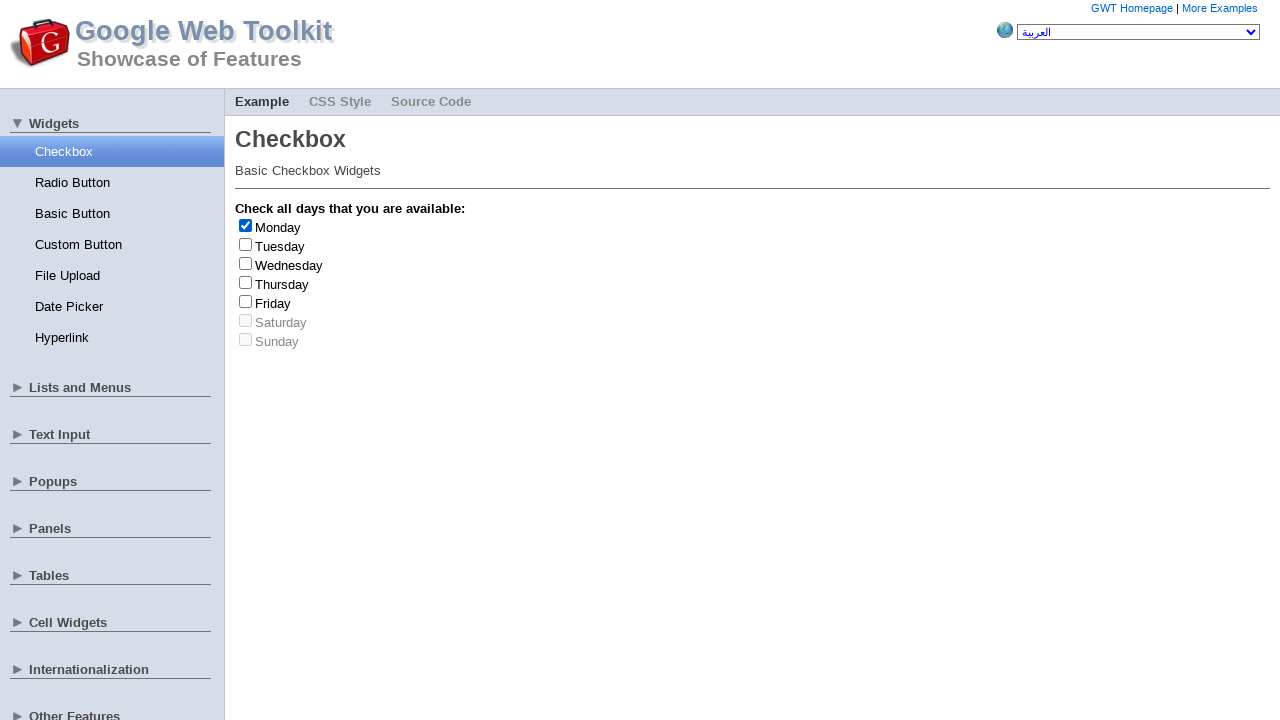

Verified Monday checkbox is now selected
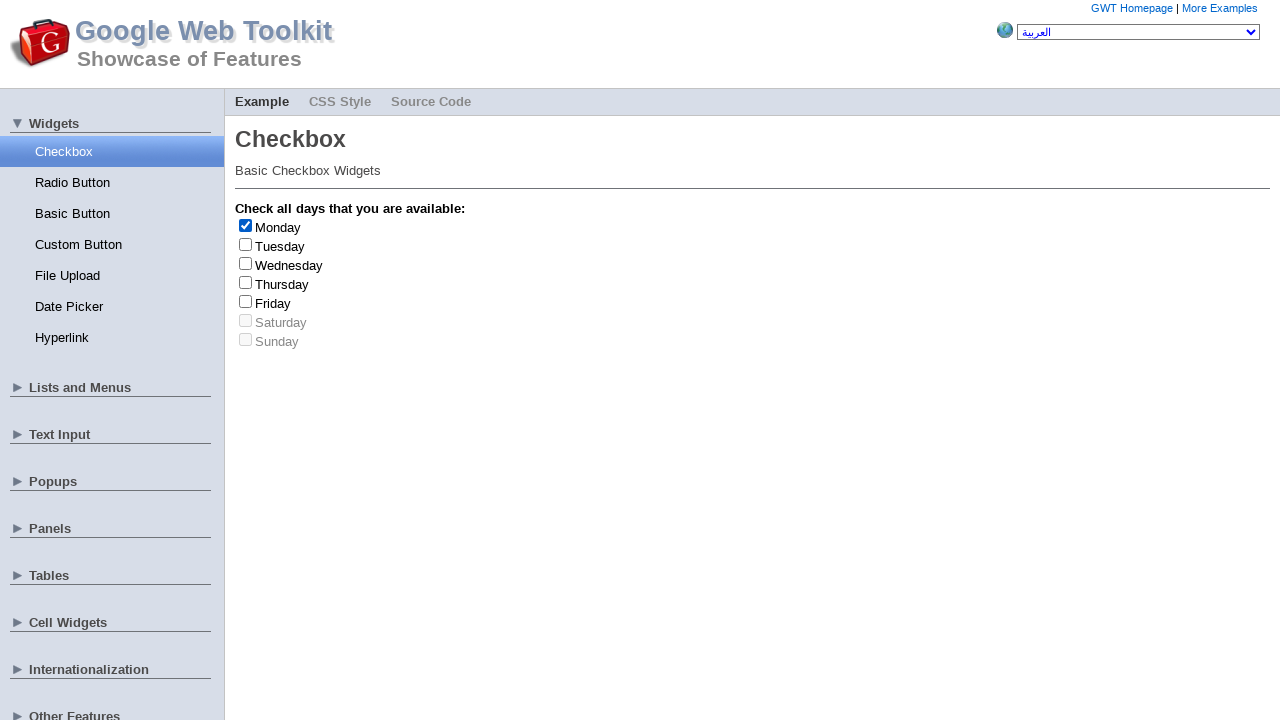

Clicked Monday checkbox to unselect it at (246, 225) on #gwt-debug-cwCheckBox-Monday-input
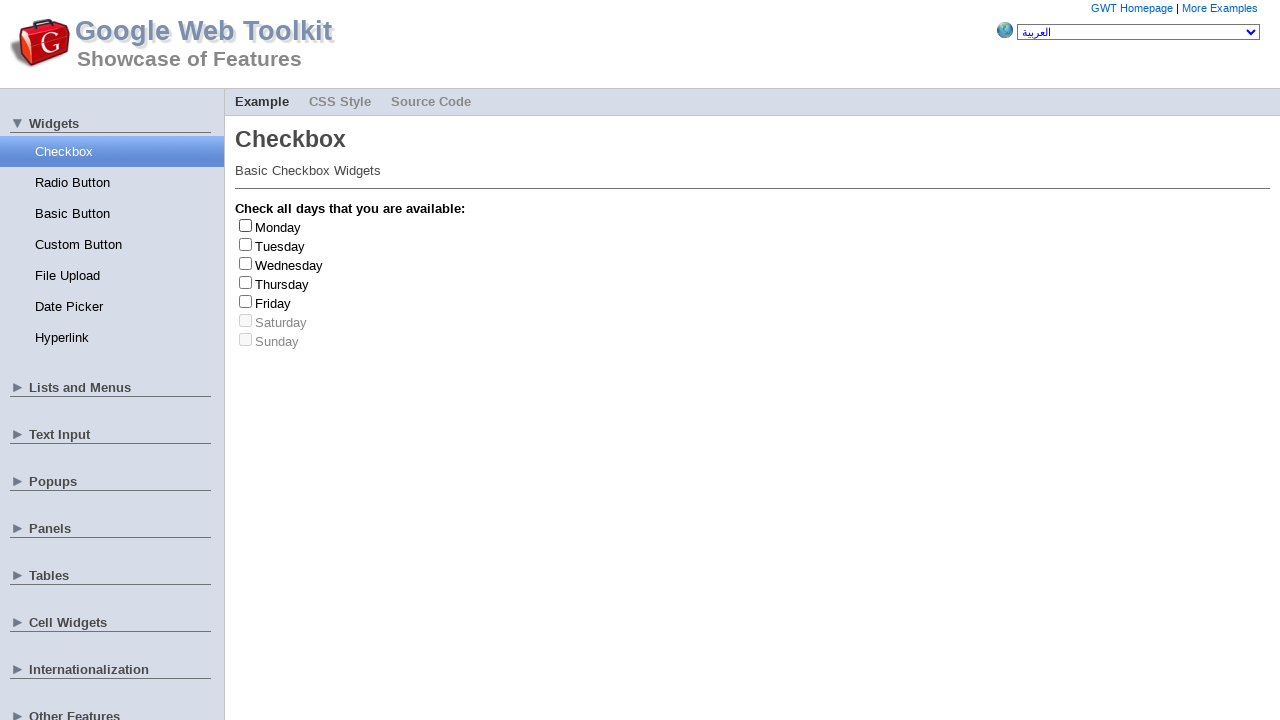

Verified Monday checkbox is now unselected
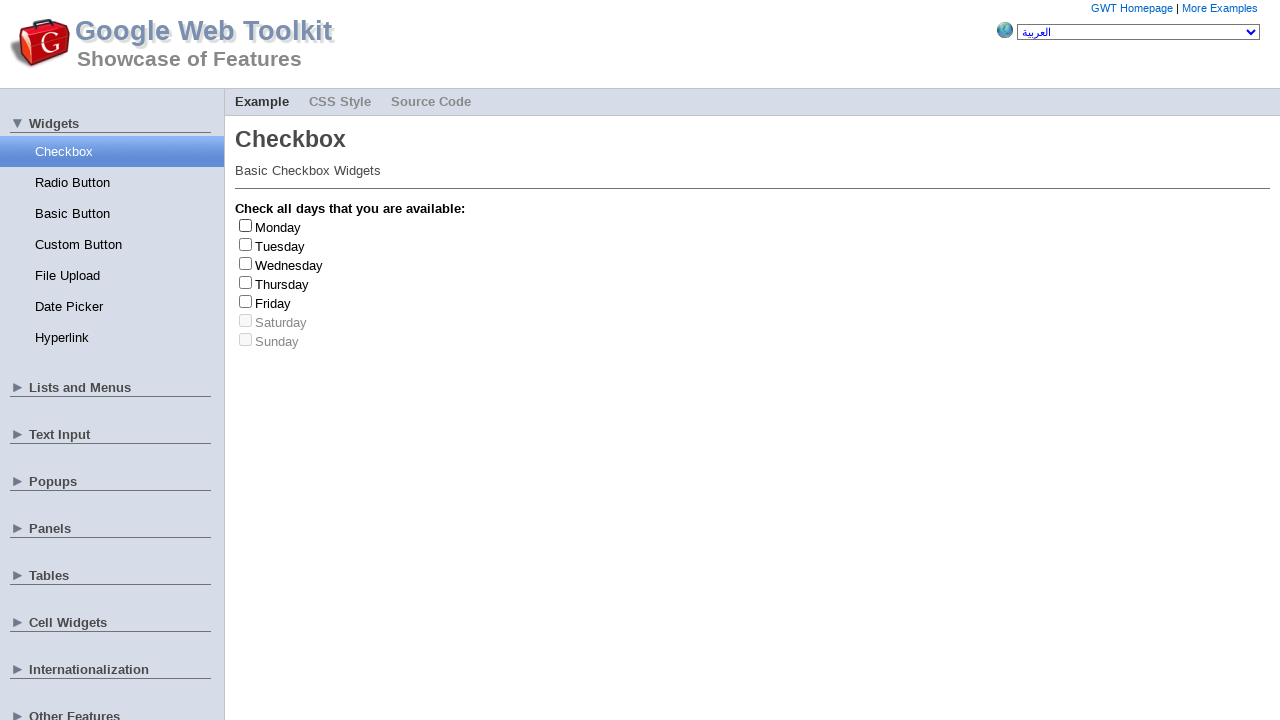

Clicked Monday checkbox to select it again at (246, 225) on #gwt-debug-cwCheckBox-Monday-input
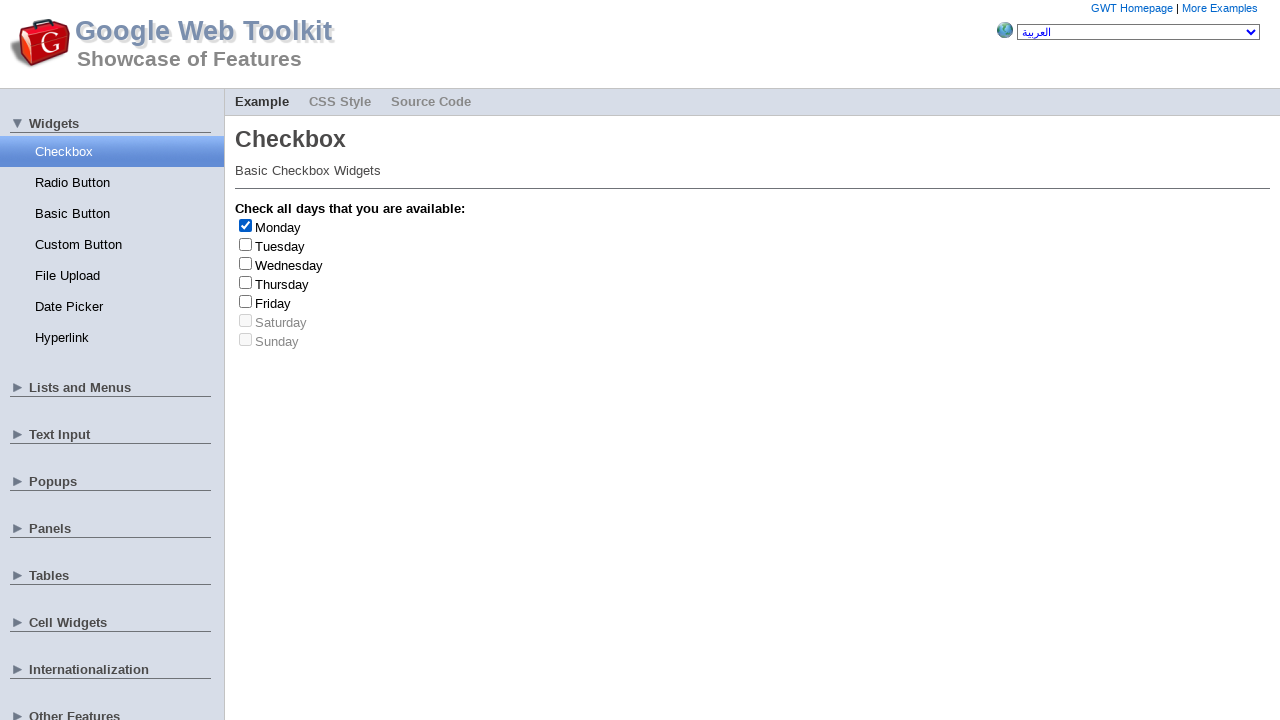

Verified Monday checkbox is selected
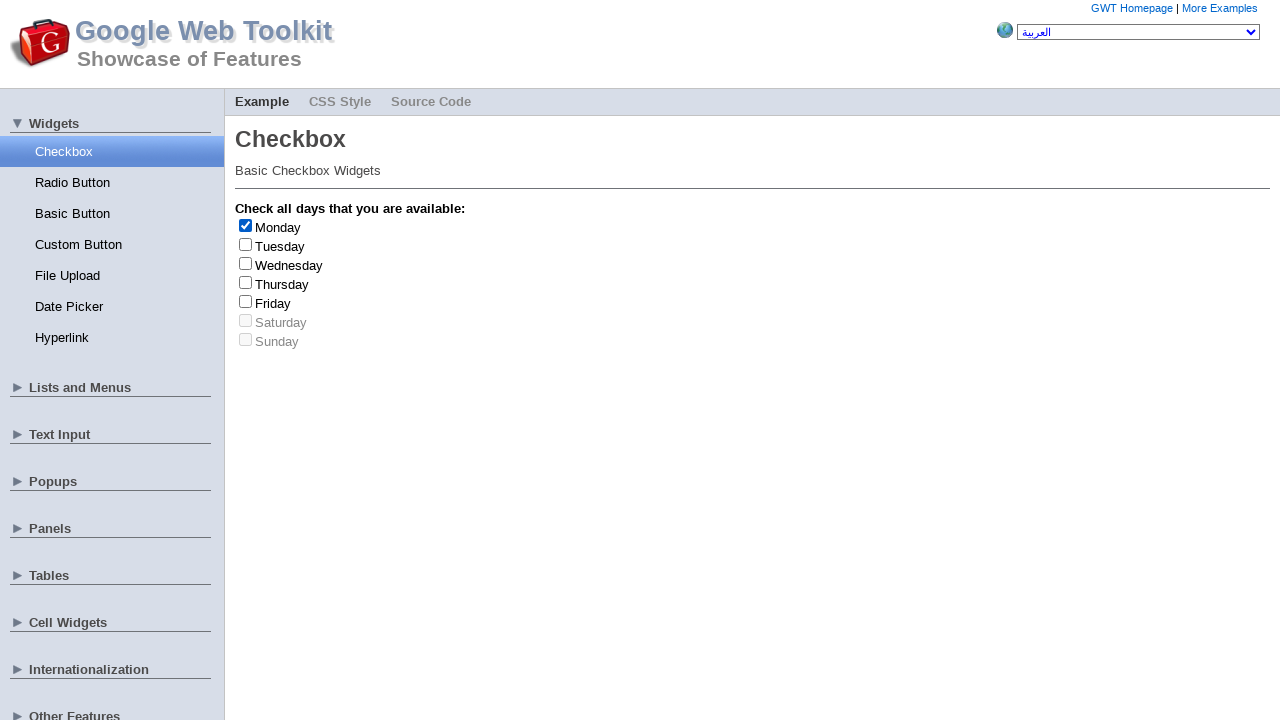

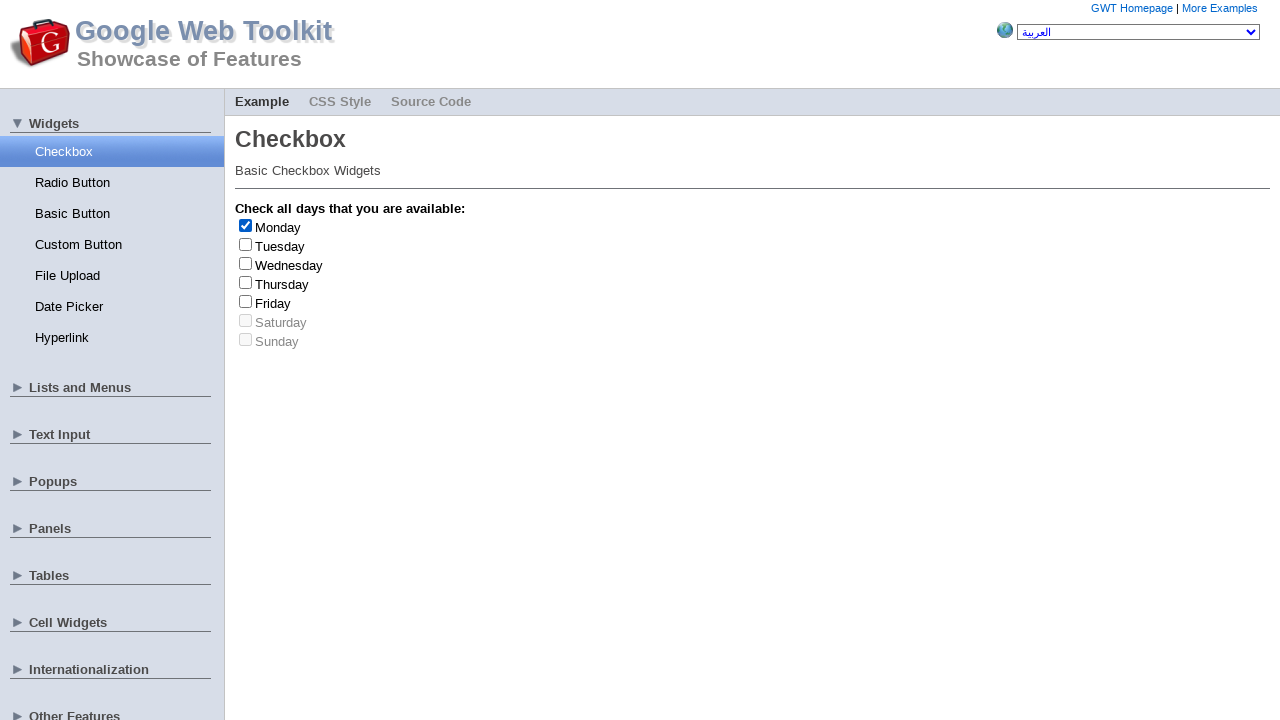